Tests horizontal scrolling functionality on a dashboard page by scrolling right and then left using JavaScript execution

Starting URL: https://dashboards.handmadeinteractive.com/jasonlove/

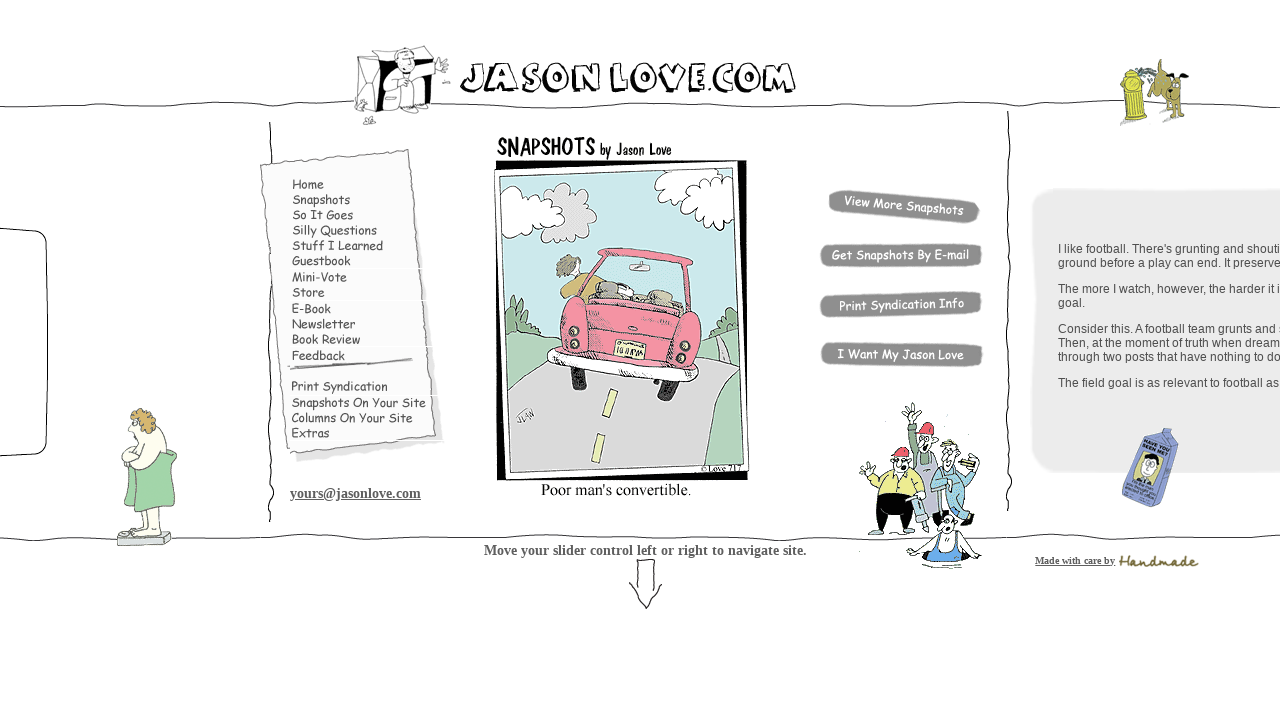

Scrolled dashboard right by 5000 pixels
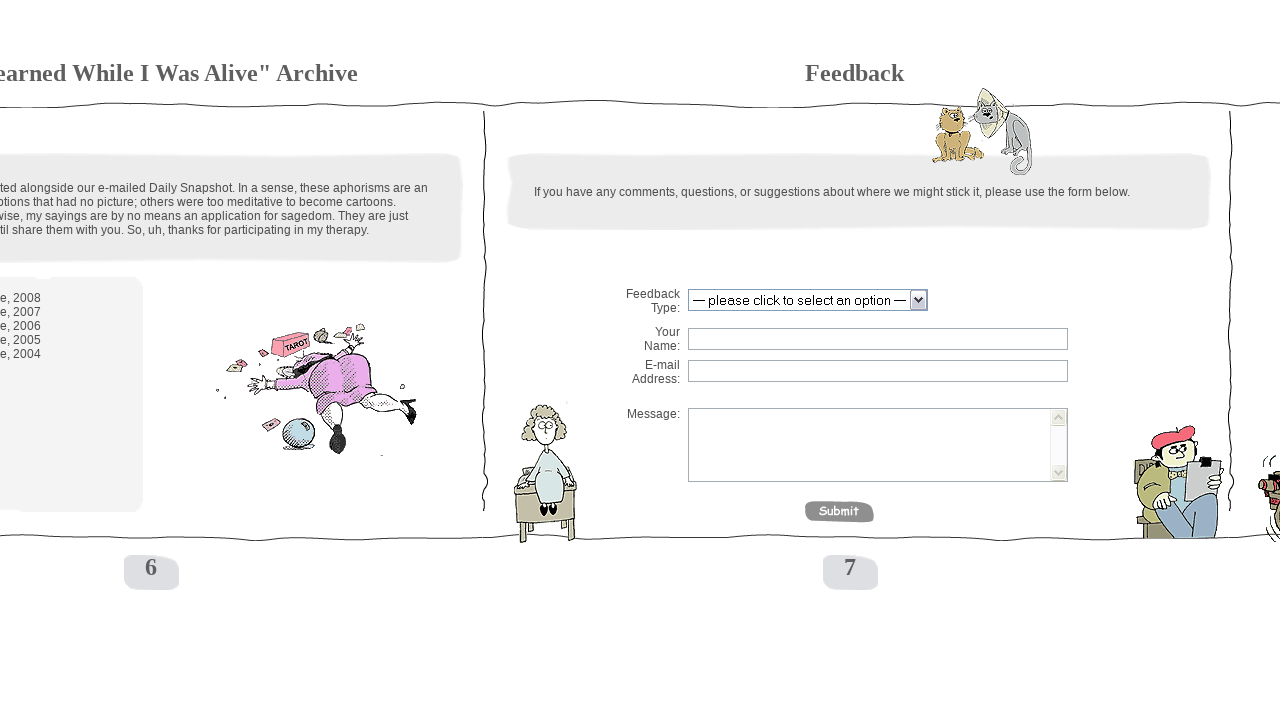

Waited 2 seconds for scroll animation to complete
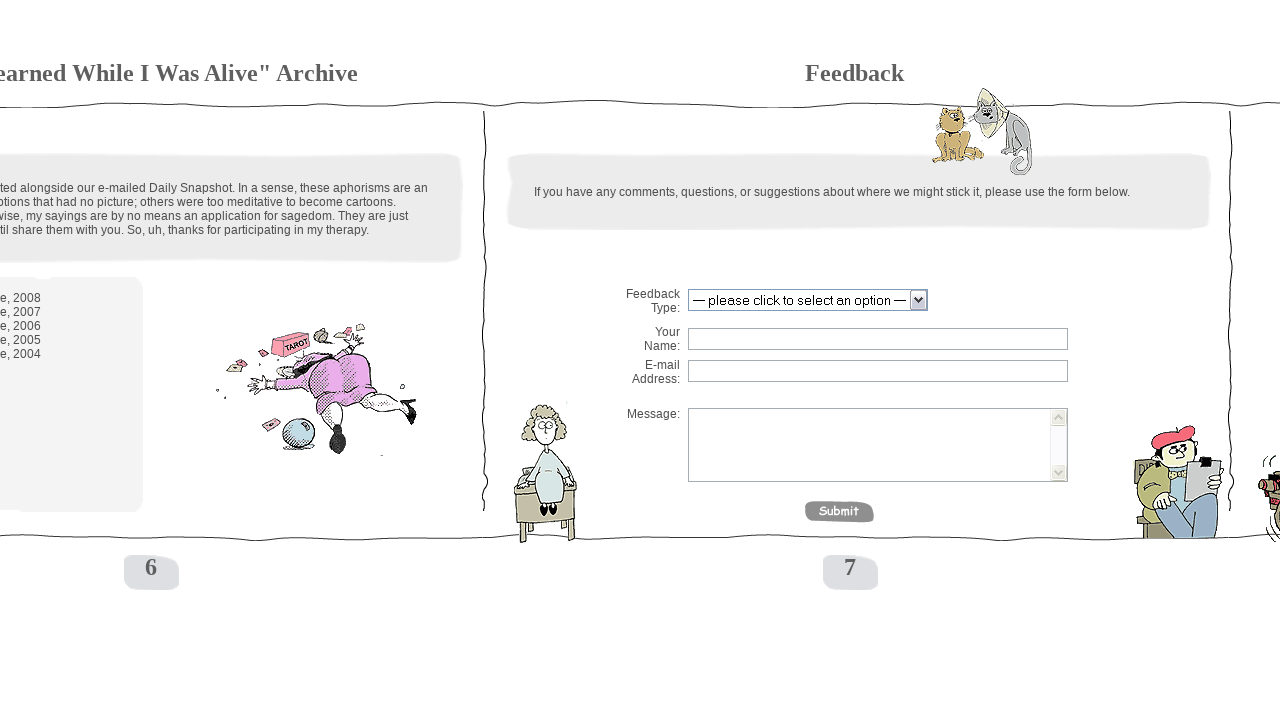

Scrolled dashboard right by 5000 pixels
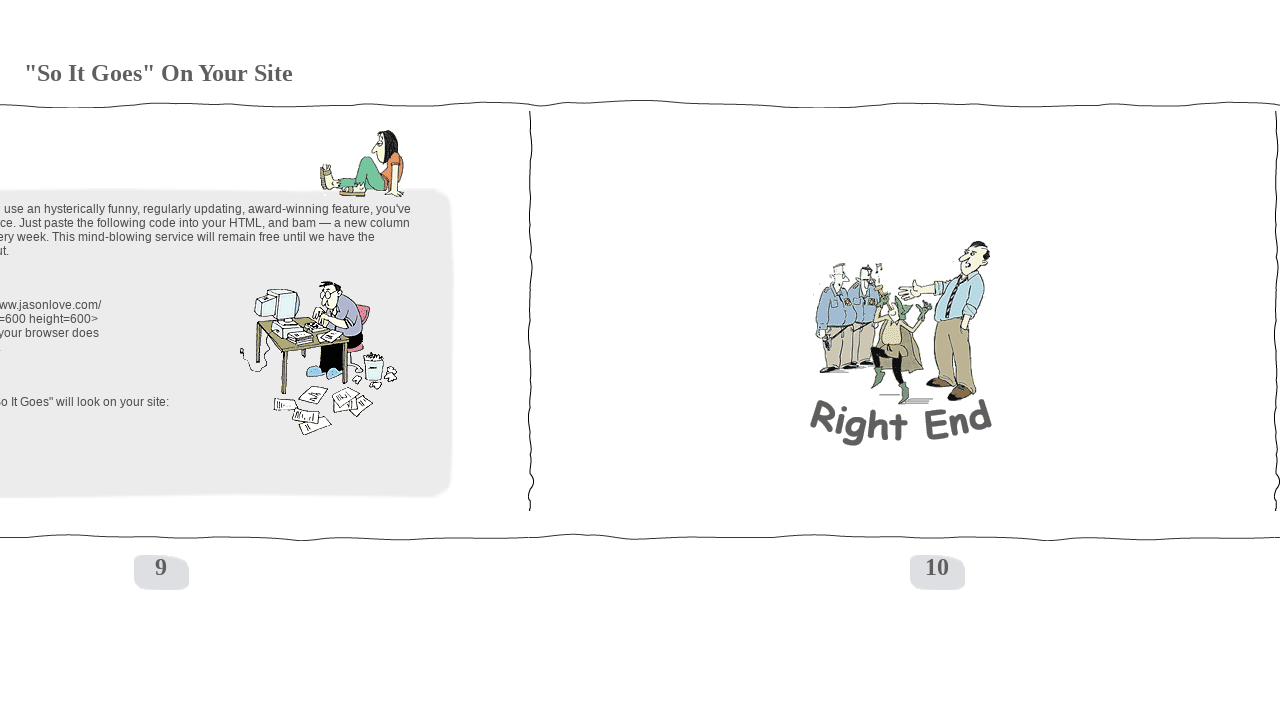

Waited 2 seconds for scroll animation to complete
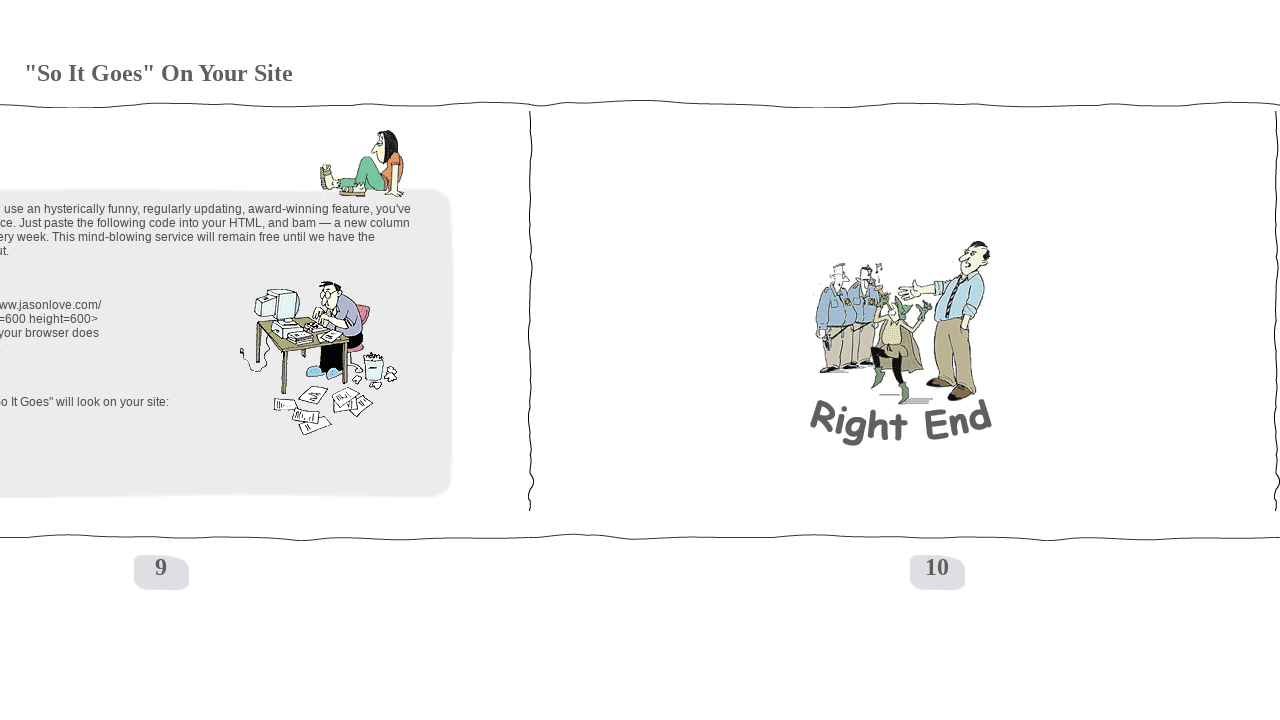

Scrolled dashboard left by 5000 pixels
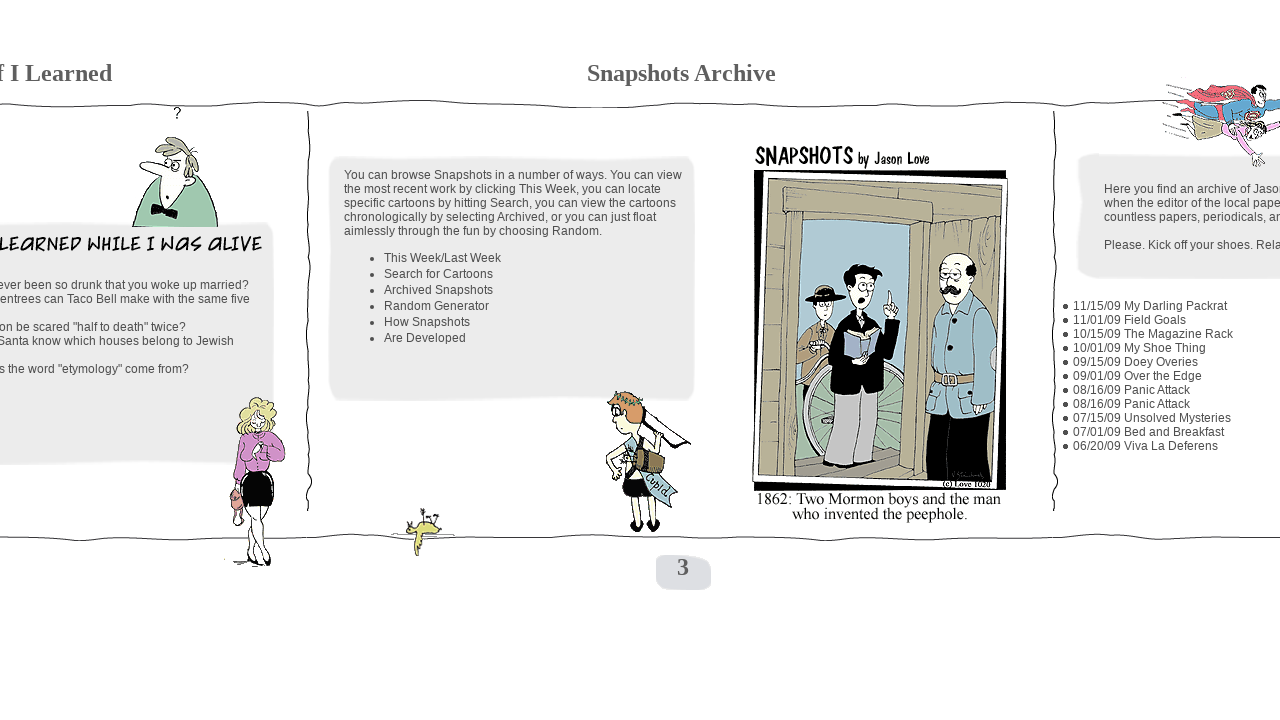

Waited 2 seconds for scroll animation to complete
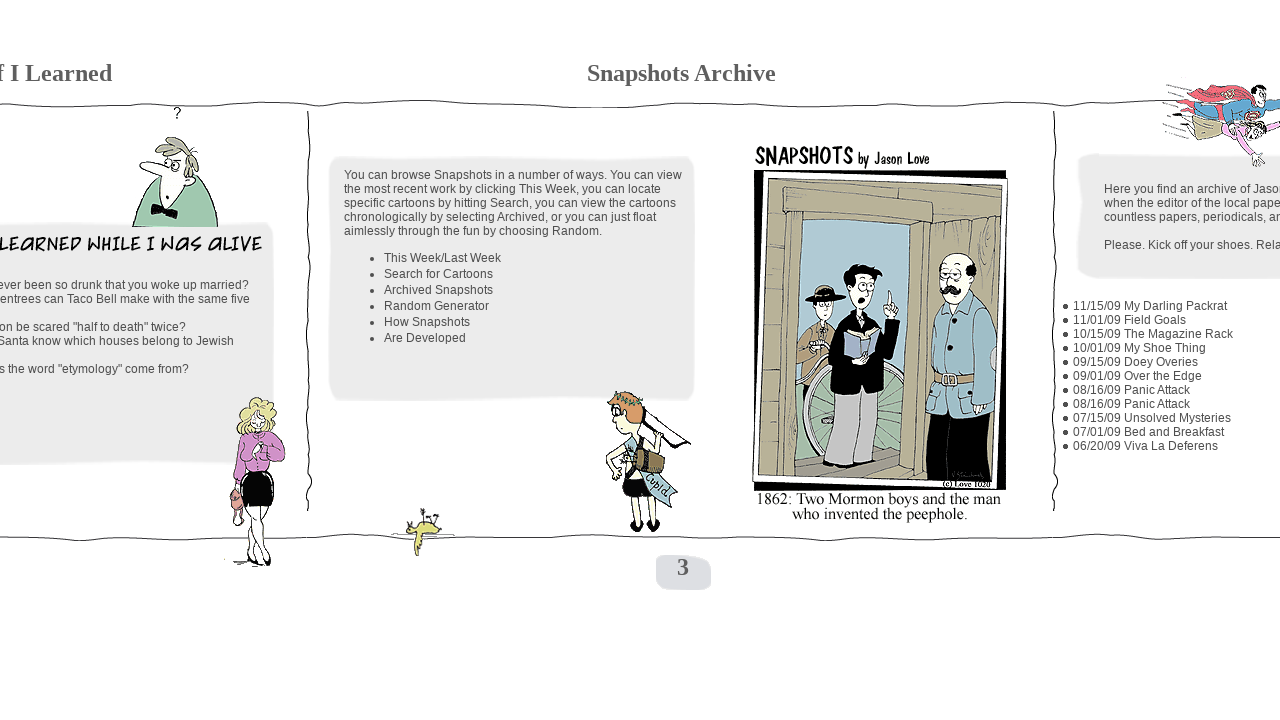

Scrolled dashboard left by 5000 pixels
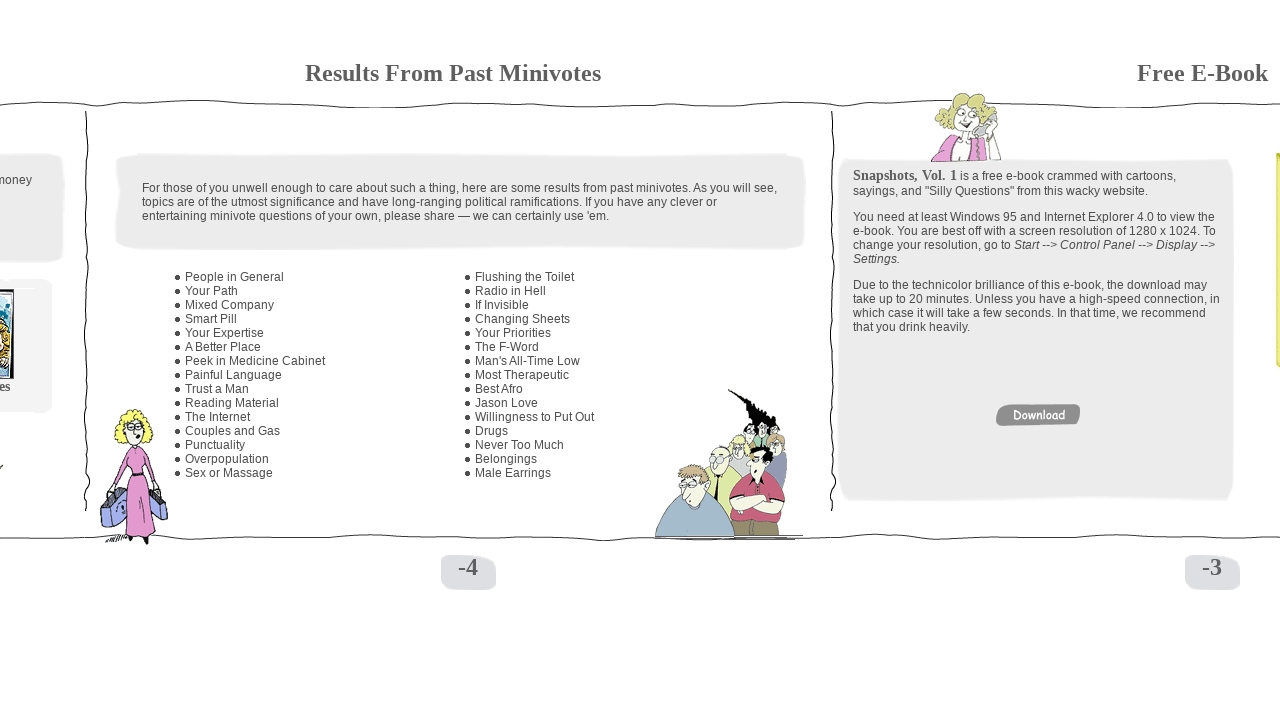

Waited 2 seconds for scroll animation to complete
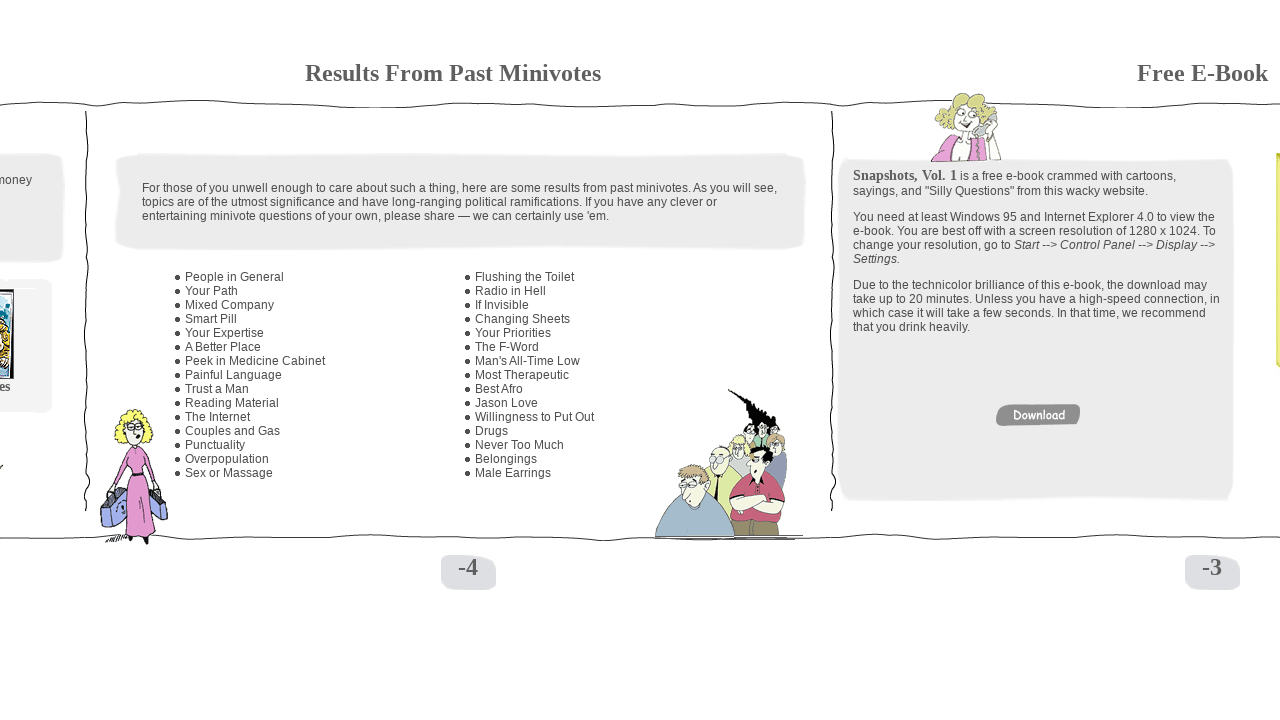

Scrolled dashboard left by 5000 pixels
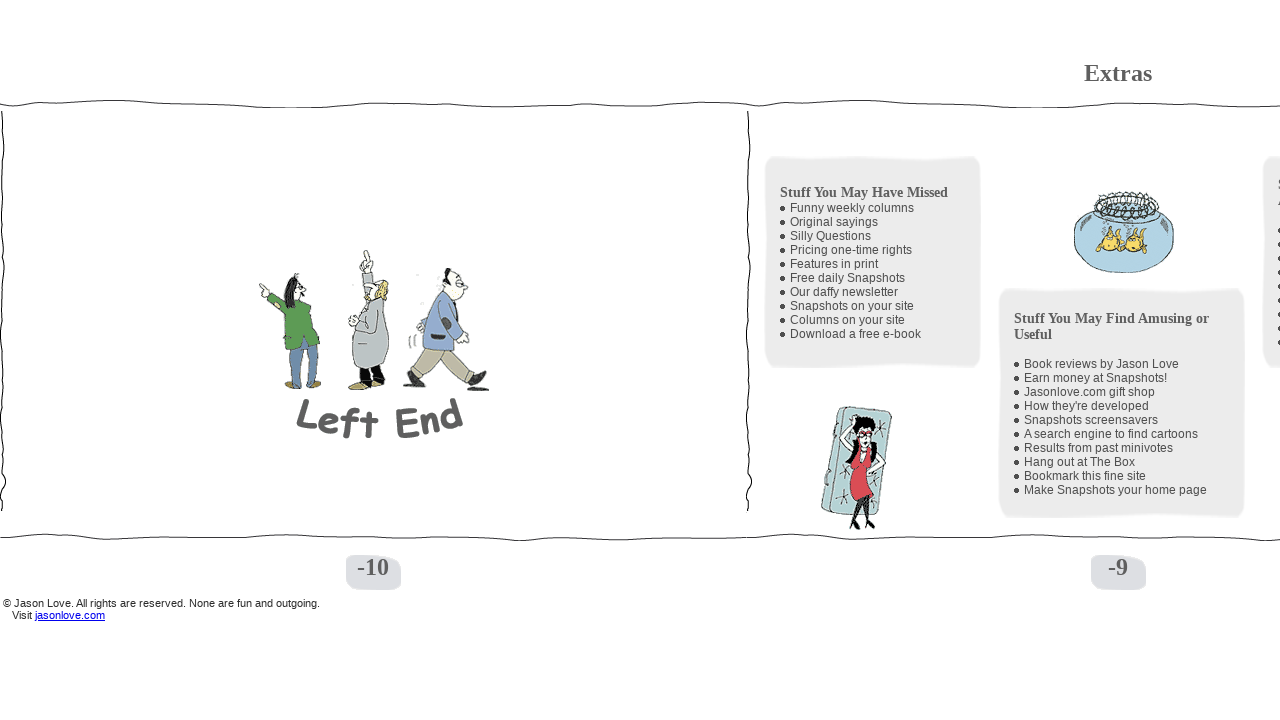

Waited 2 seconds for scroll animation to complete
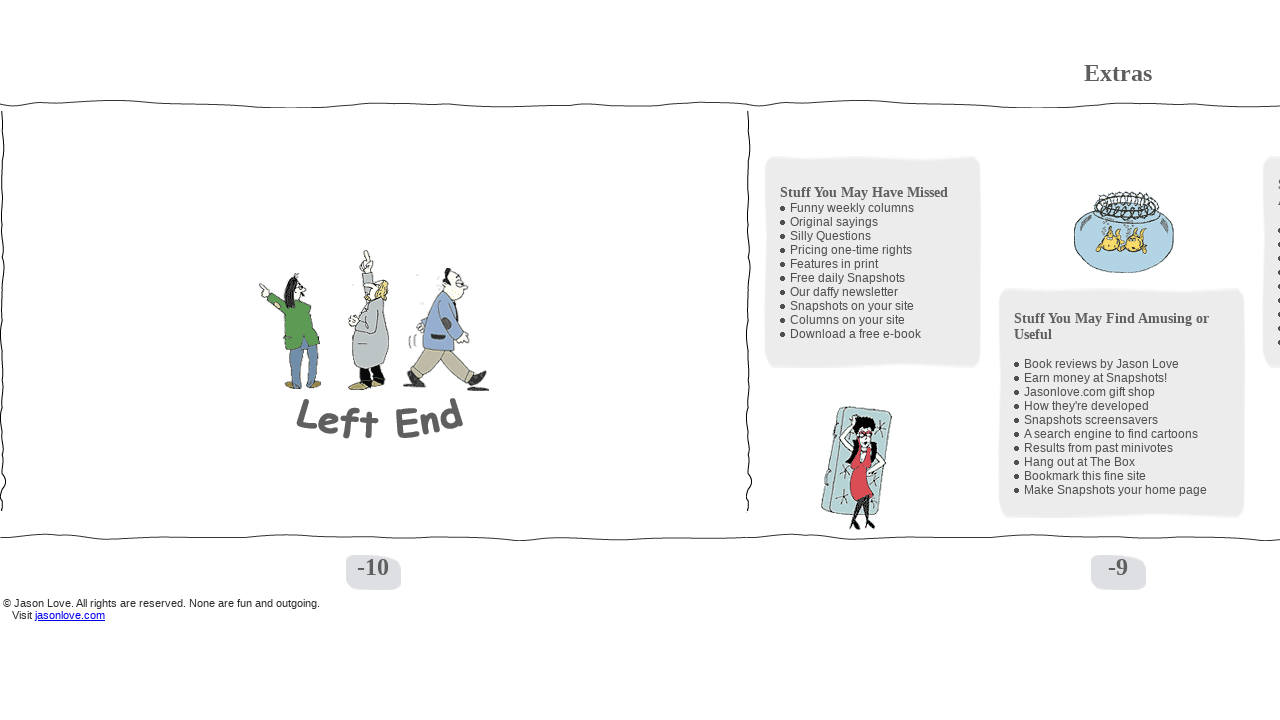

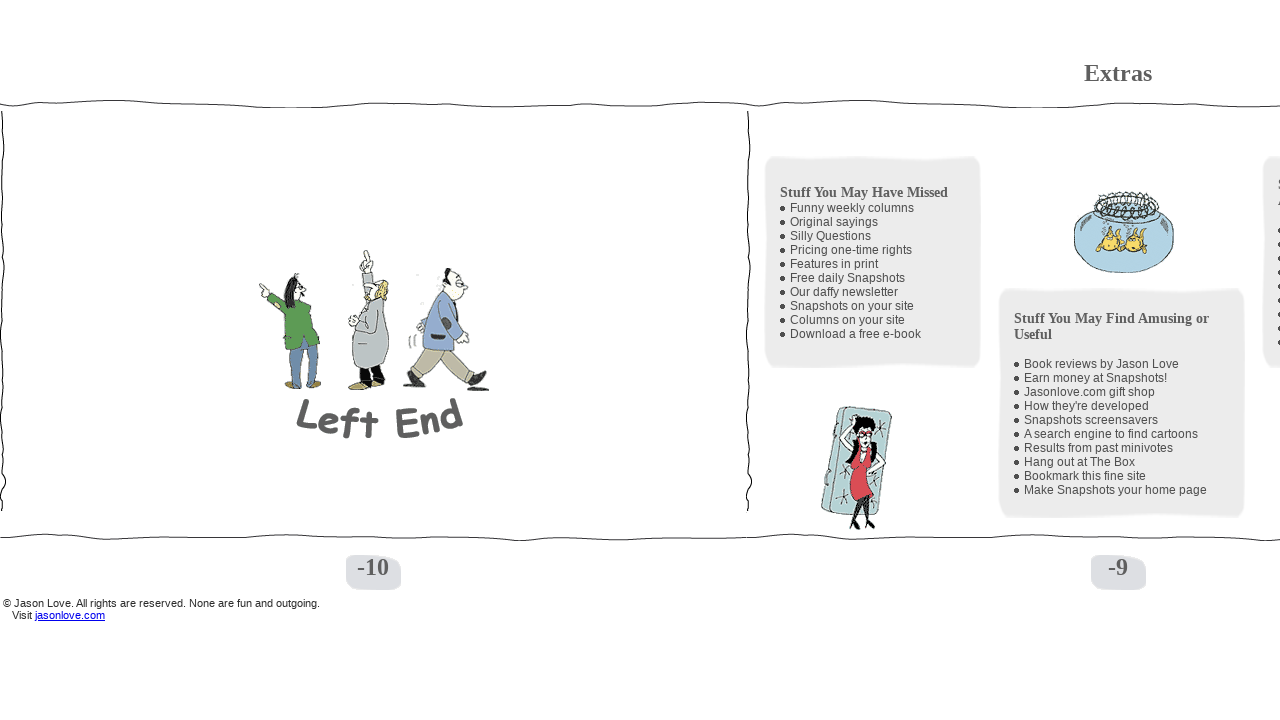